Tests browser window handling by clicking a link that opens a new window, switching to the child window to verify content, then switching back to the parent window

Starting URL: https://the-internet.herokuapp.com/windows

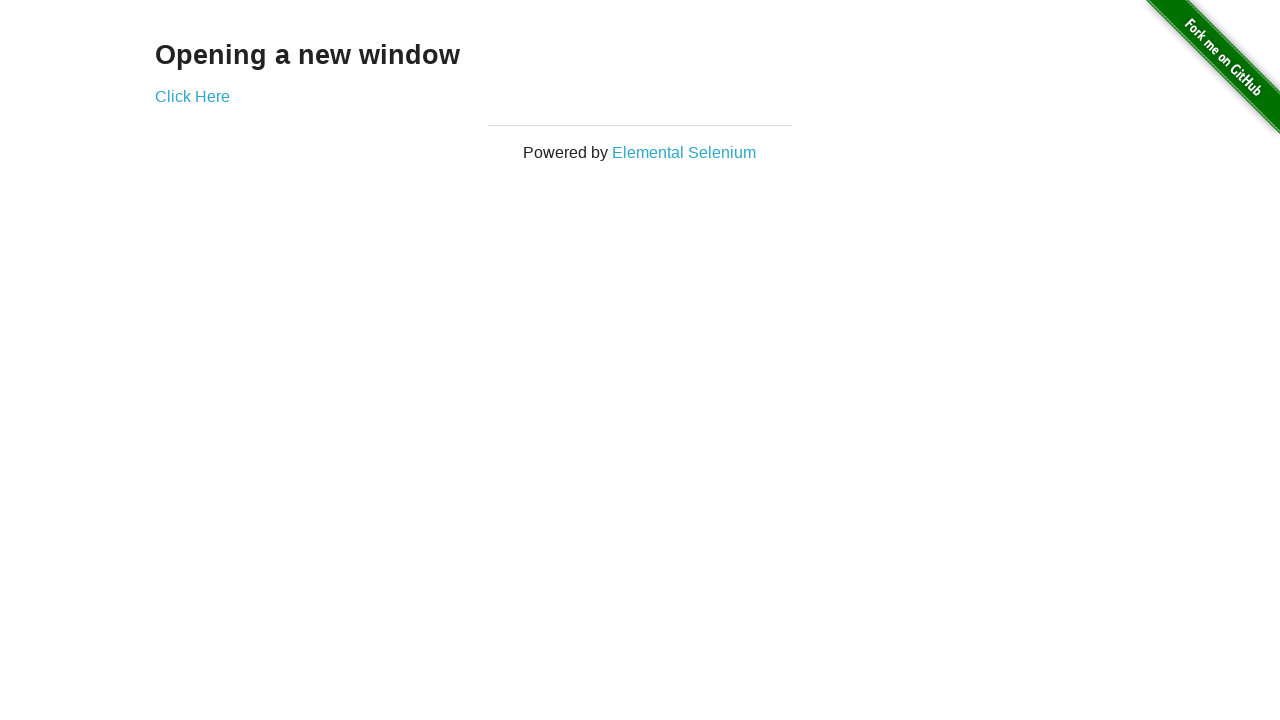

Clicked link to open new window at (192, 96) on xpath=//*[@id='content']/div/a
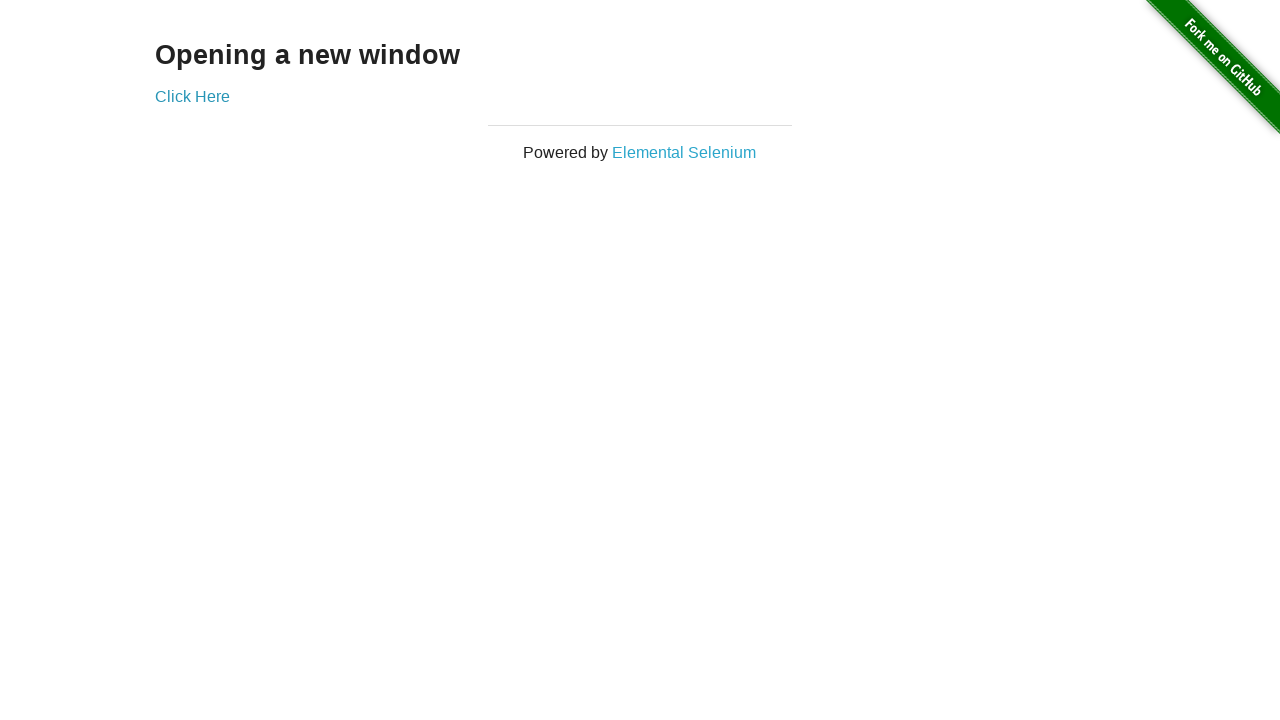

Clicked link again and captured new page opening at (192, 96) on xpath=//*[@id='content']/div/a
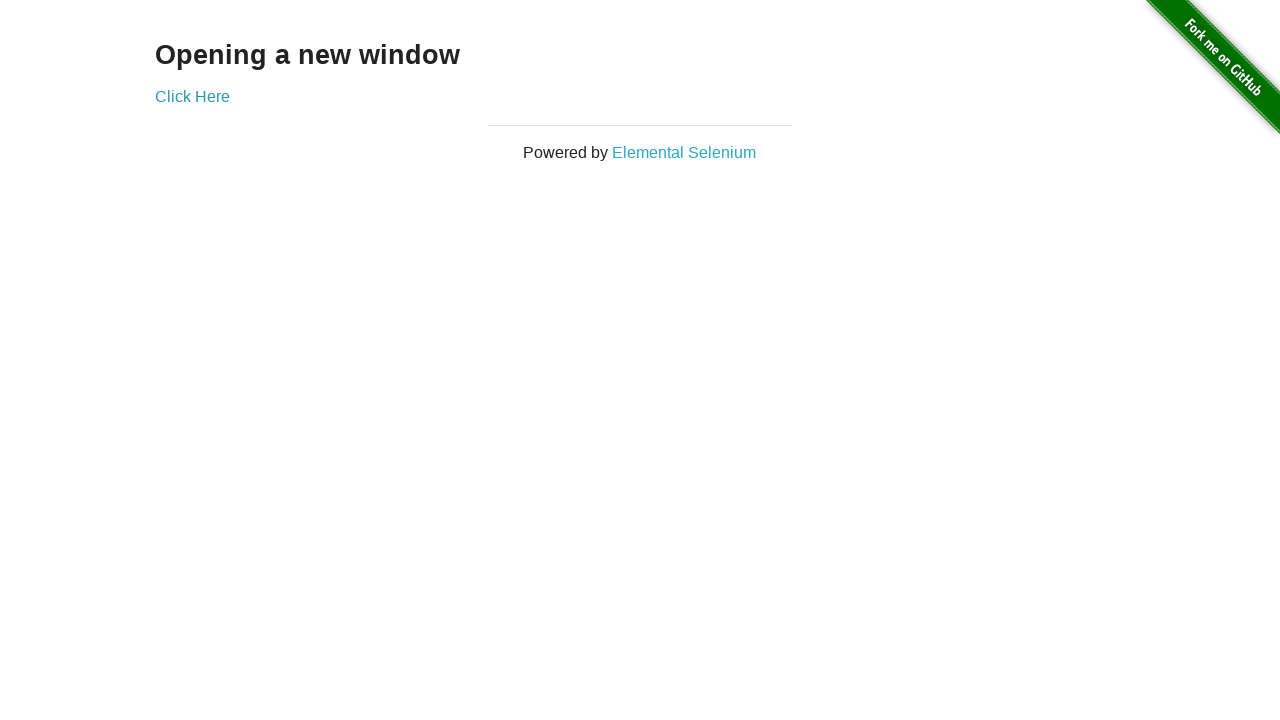

New page loaded completely
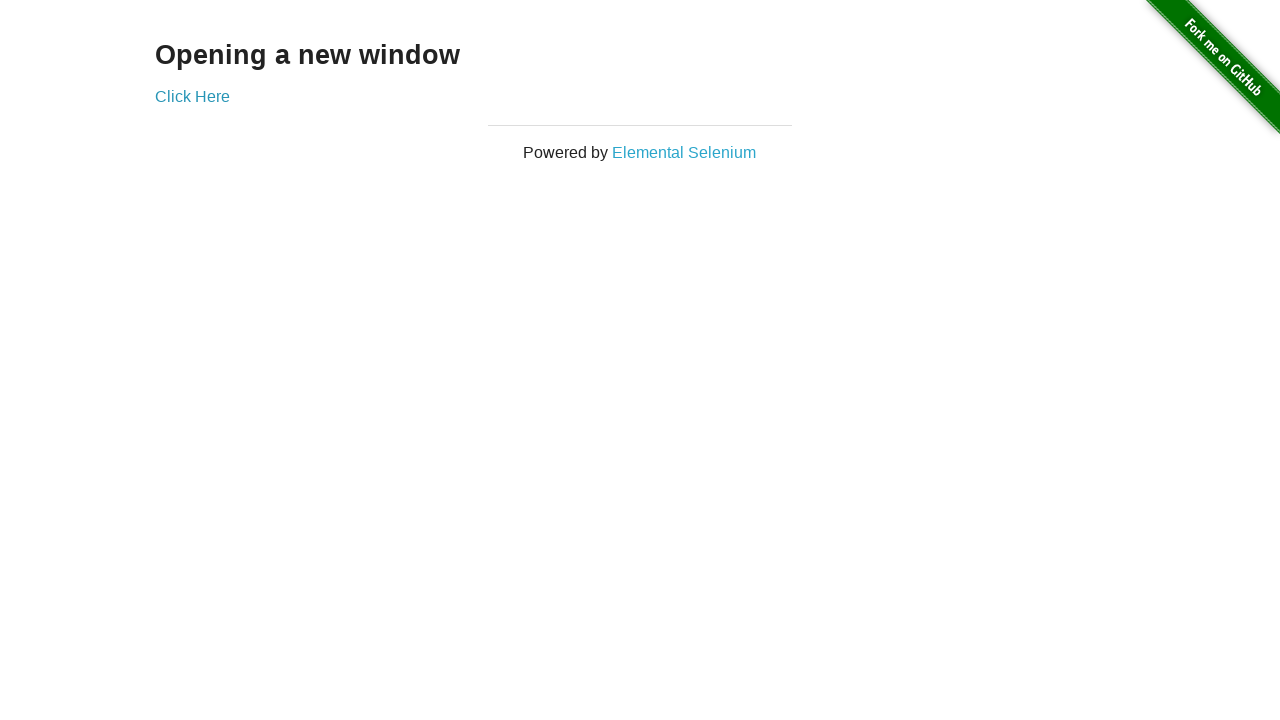

Verified content on new page by finding .example selector
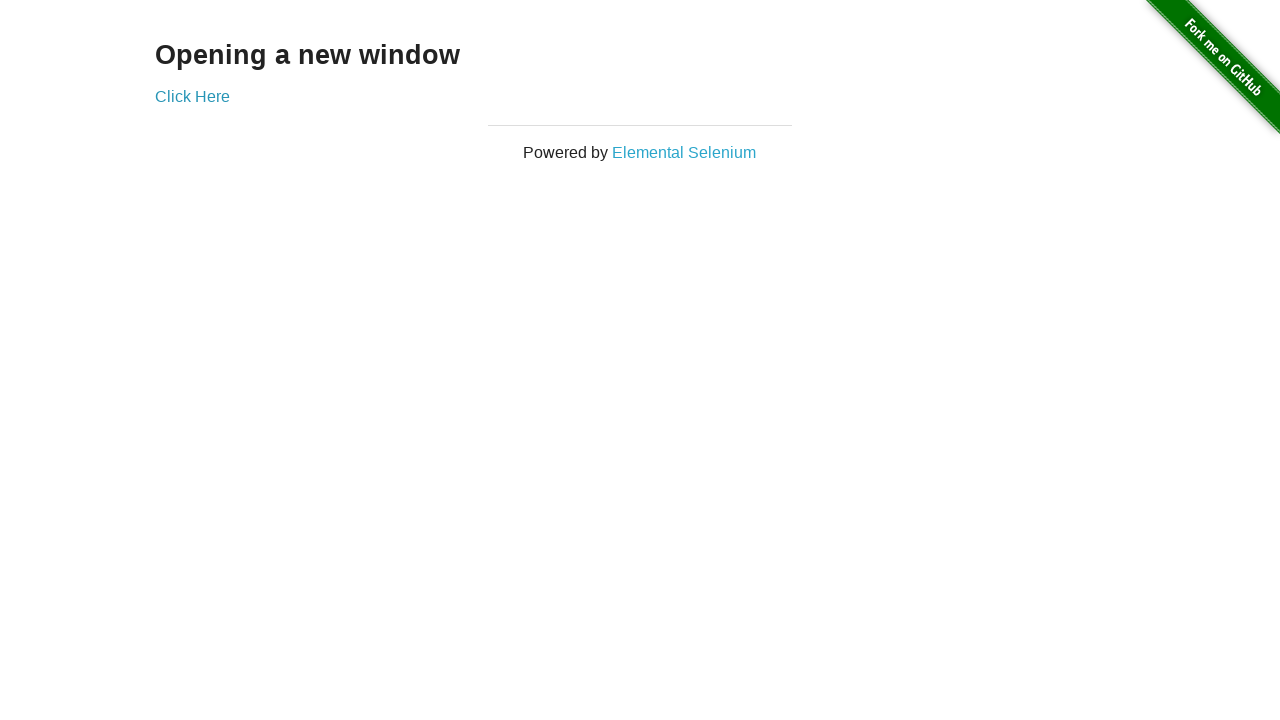

Switched back to original parent window
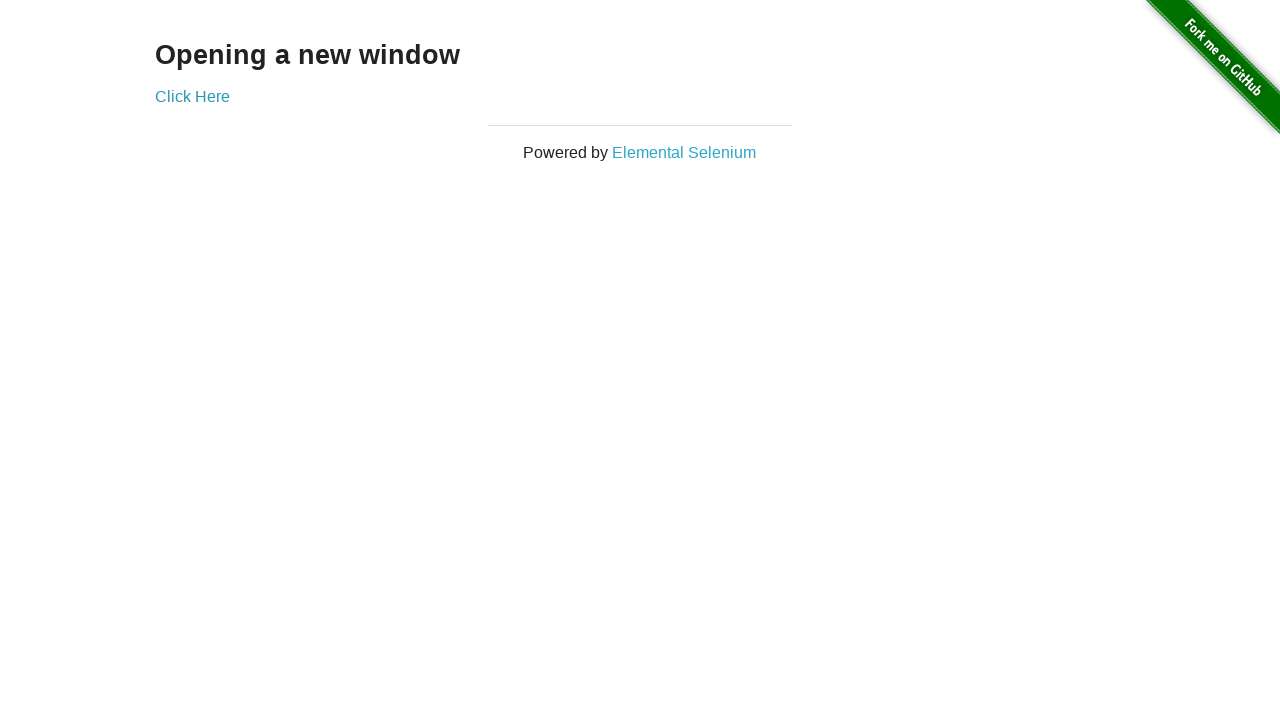

Verified original page content by finding h3 selector
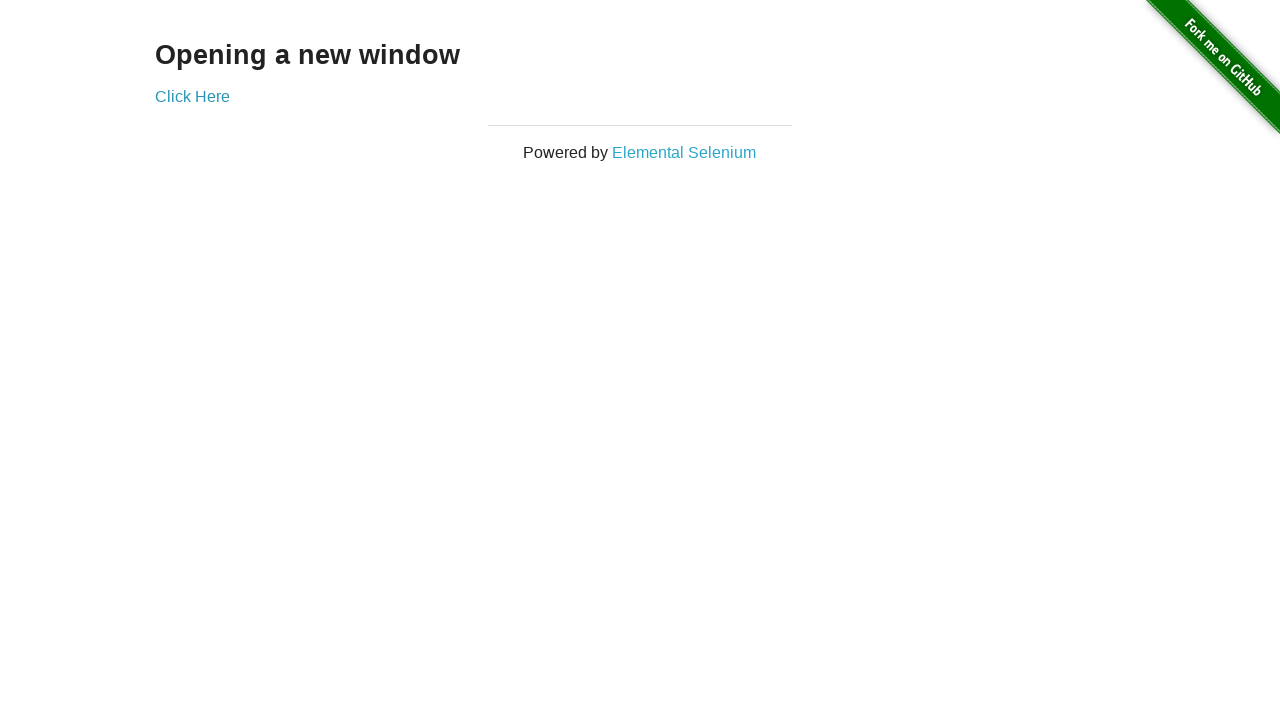

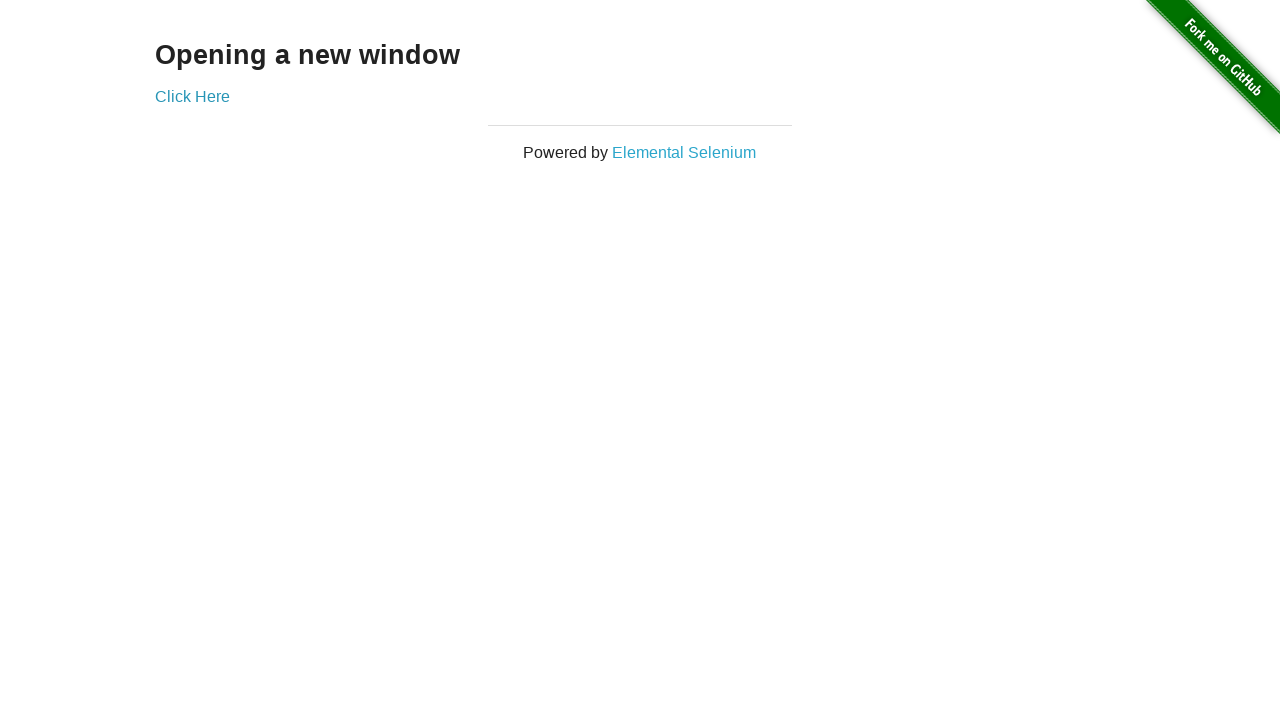